Tests radio button selection functionality by clicking on different radio button options and verifying that a disabled button remains unclickable

Starting URL: https://demoqa.com/radio-button

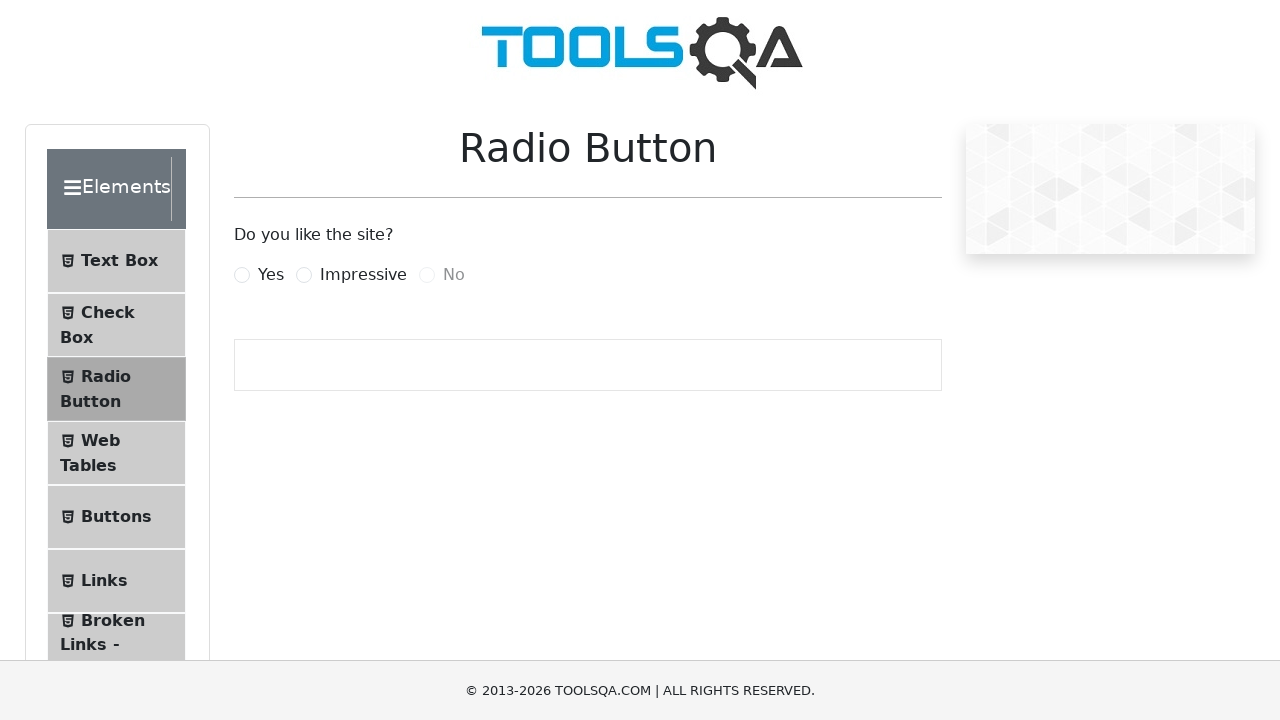

Clicked 'Yes' radio button
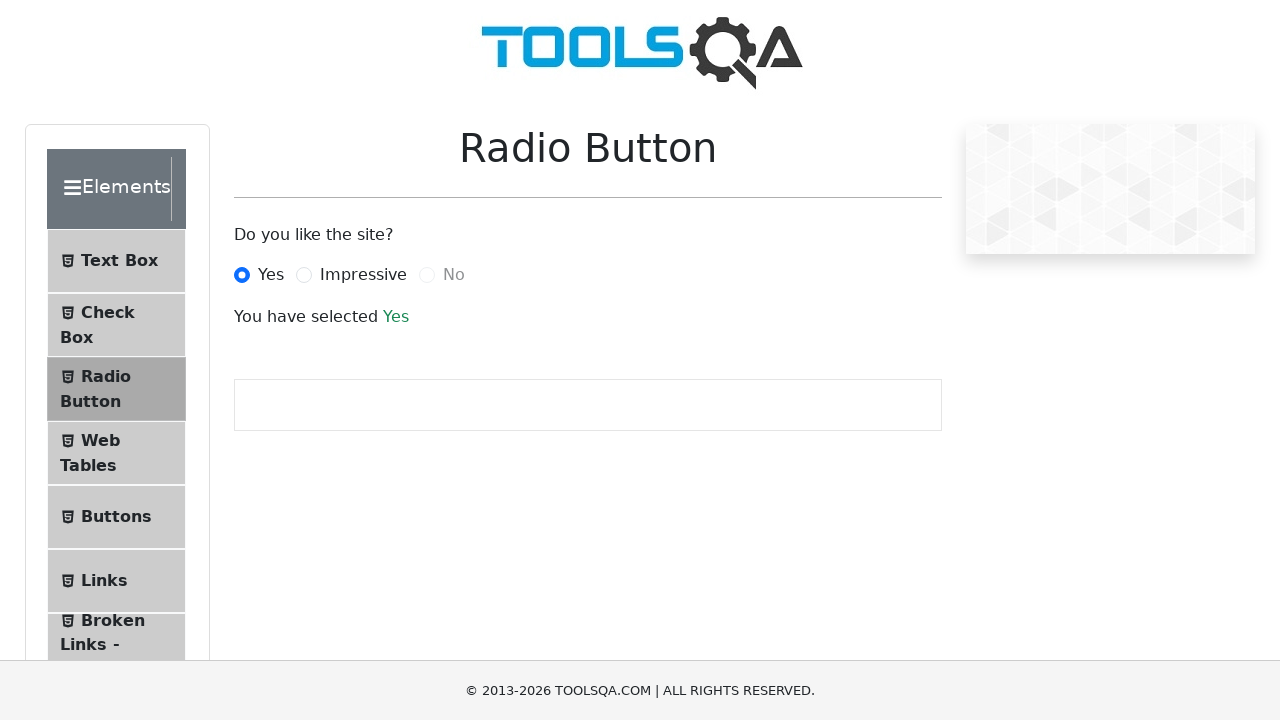

Waited 1 second for action to complete
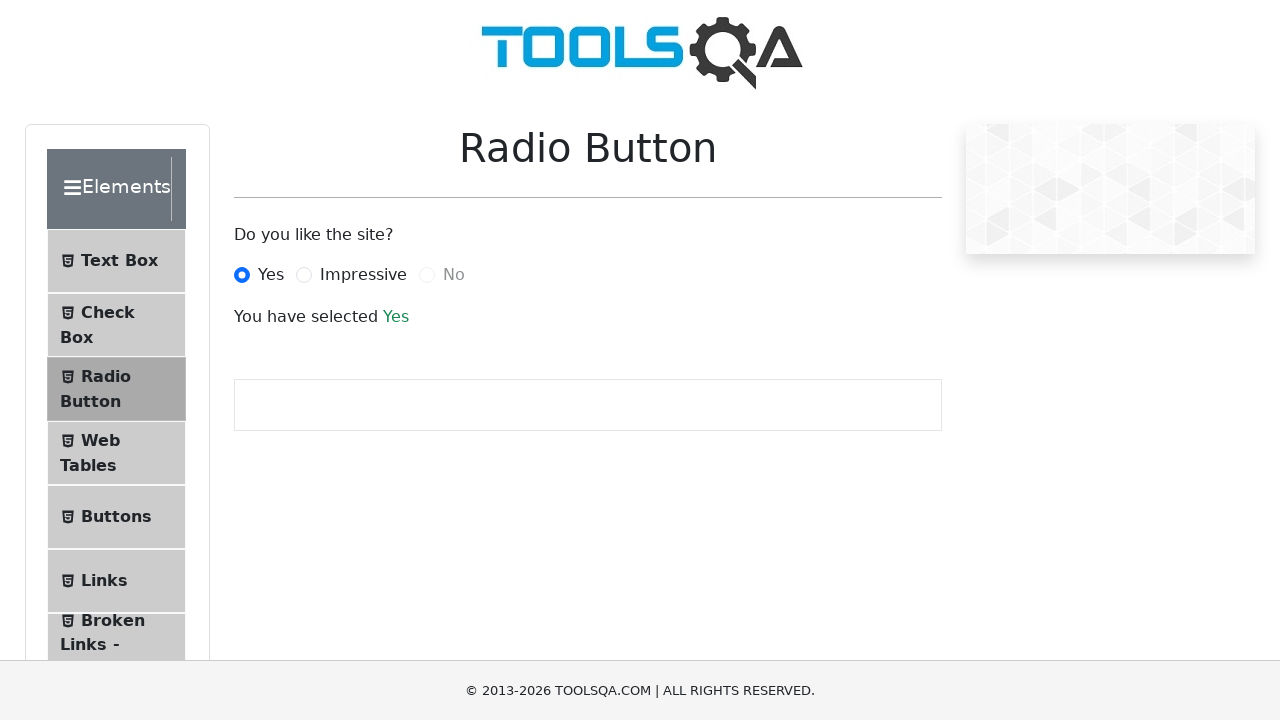

Clicked 'Impressive' radio button
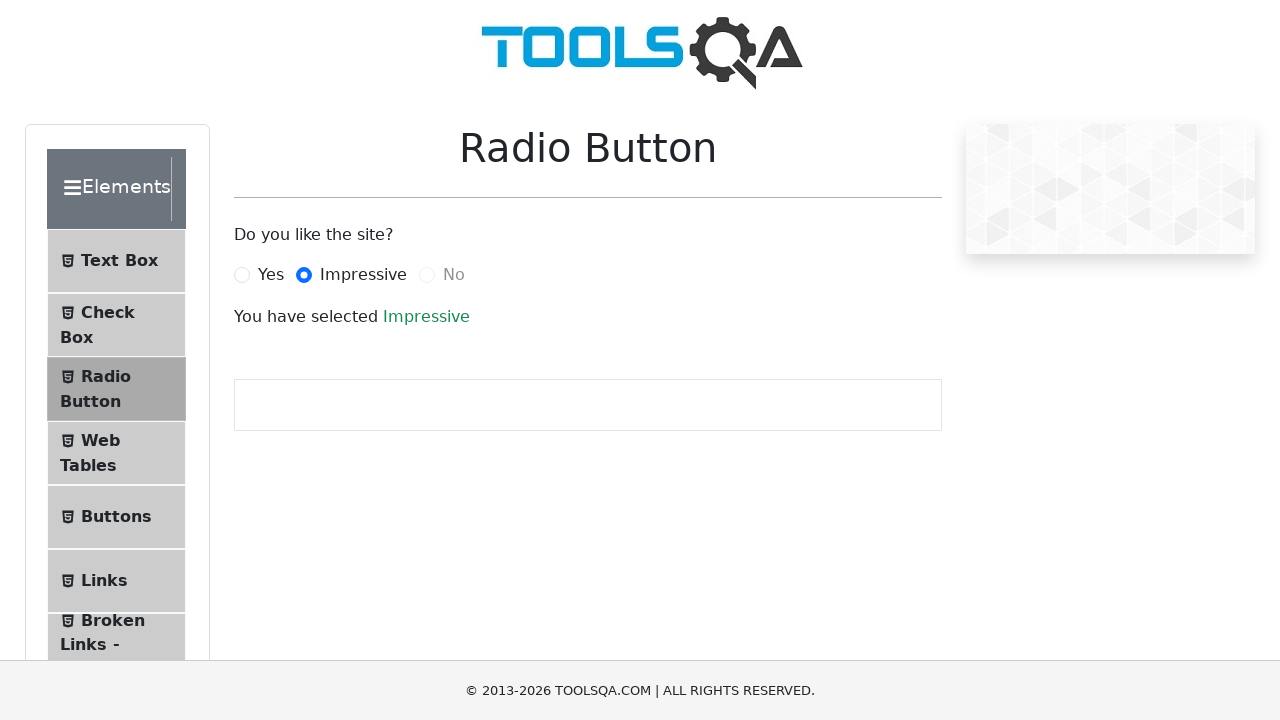

Verified that 'No' radio button is disabled
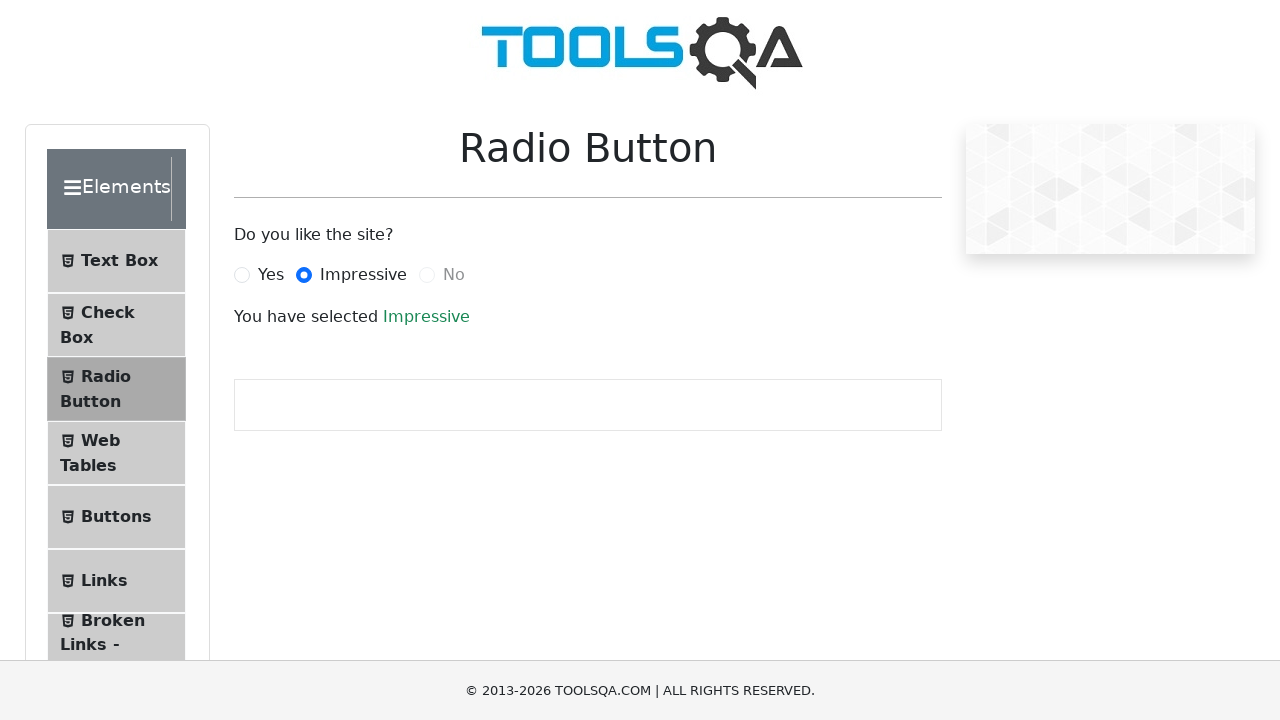

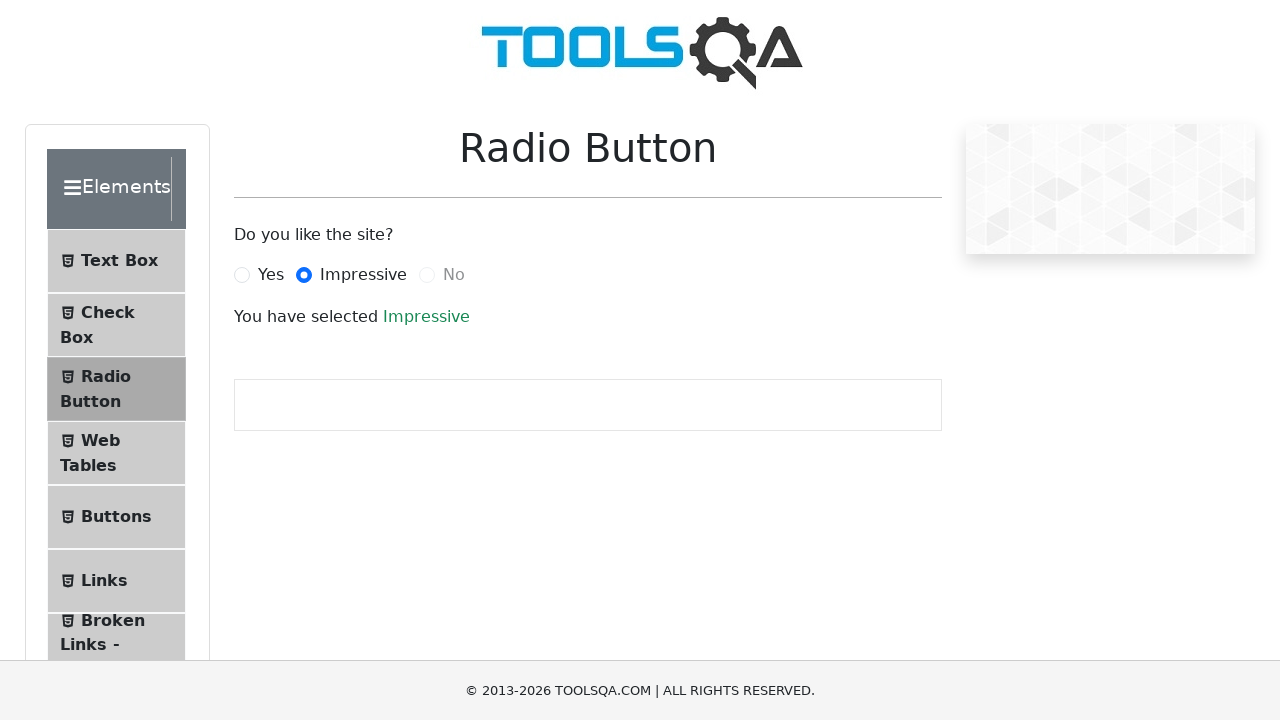